Fills the name field on a practice page, likely intended to test alert functionality

Starting URL: https://www.letskodeit.com/practice

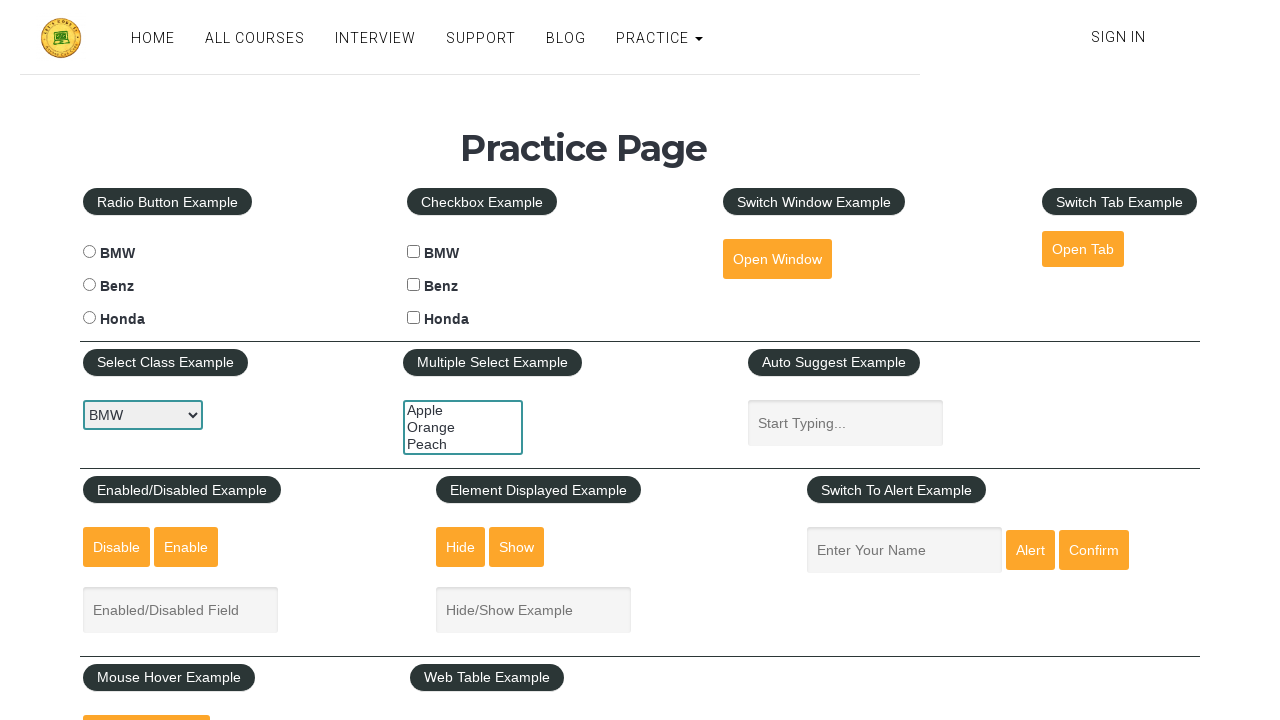

Filled name field with 'Brijal Chothani' on #name
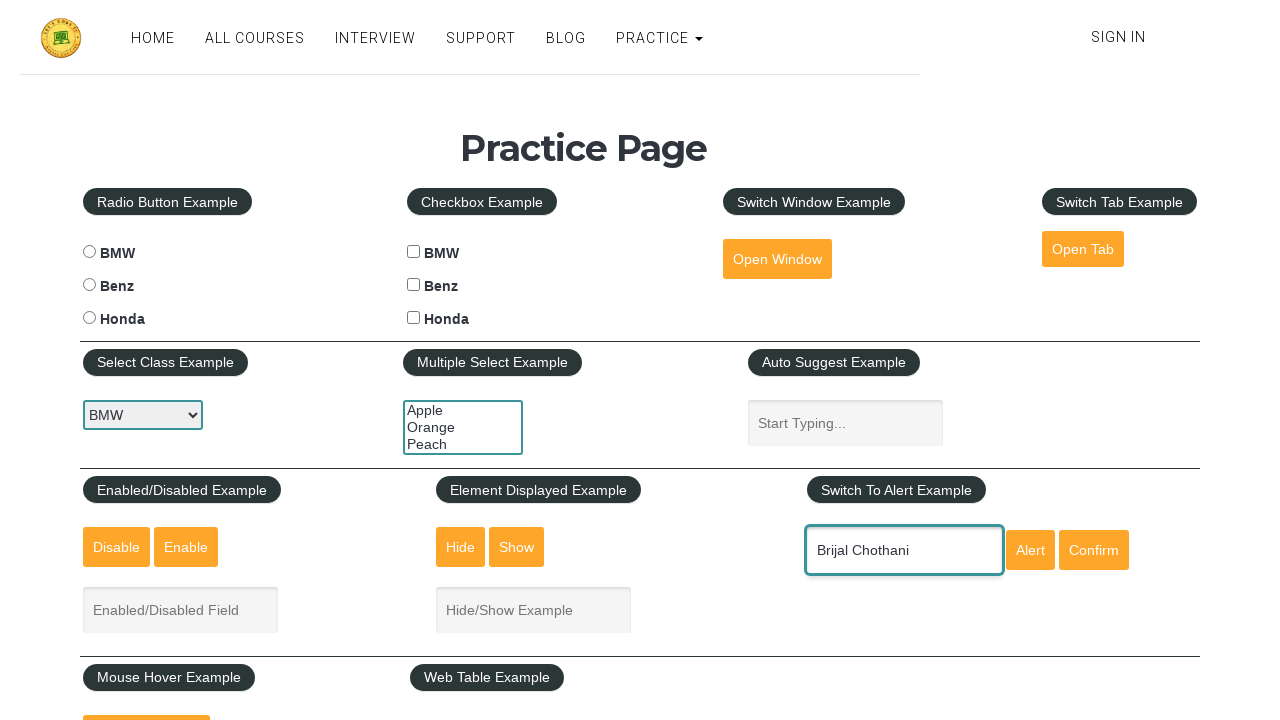

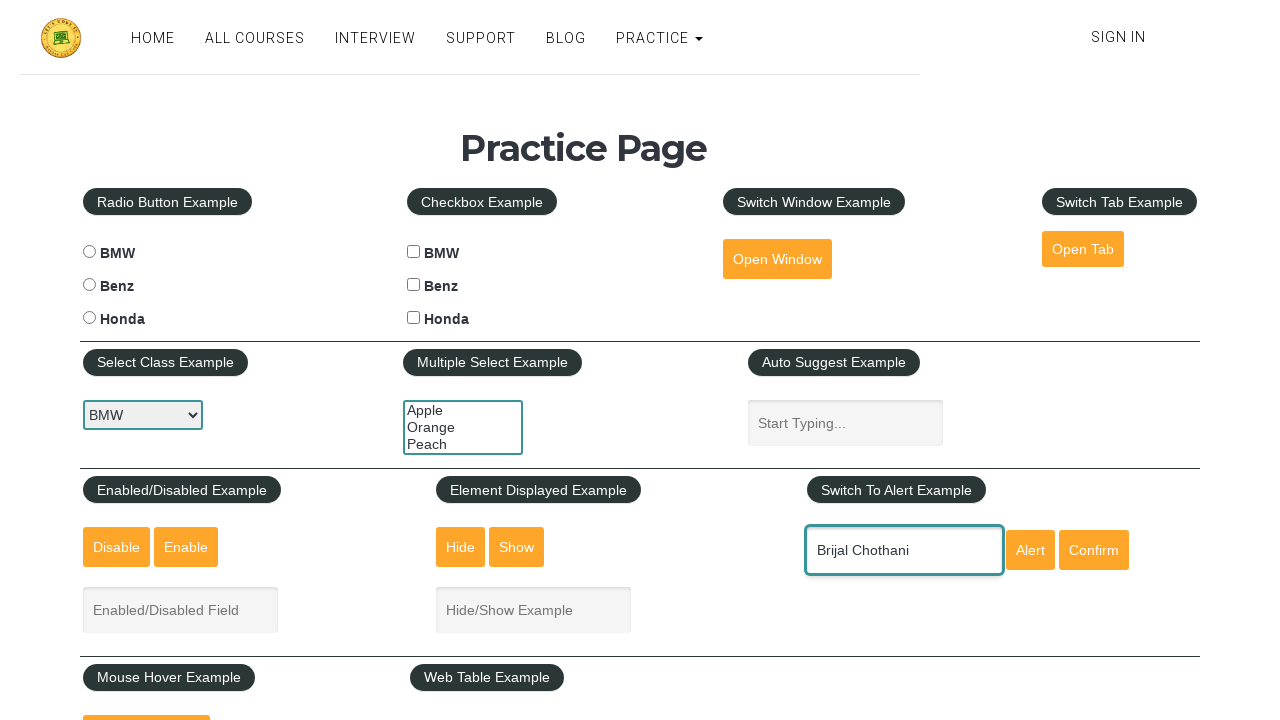